Clicks on the Avtomobilist team logo and verifies navigation to the correct team page, then navigates back

Starting URL: https://m.sport-express.ru/hockey/L/matchcenter/116730/

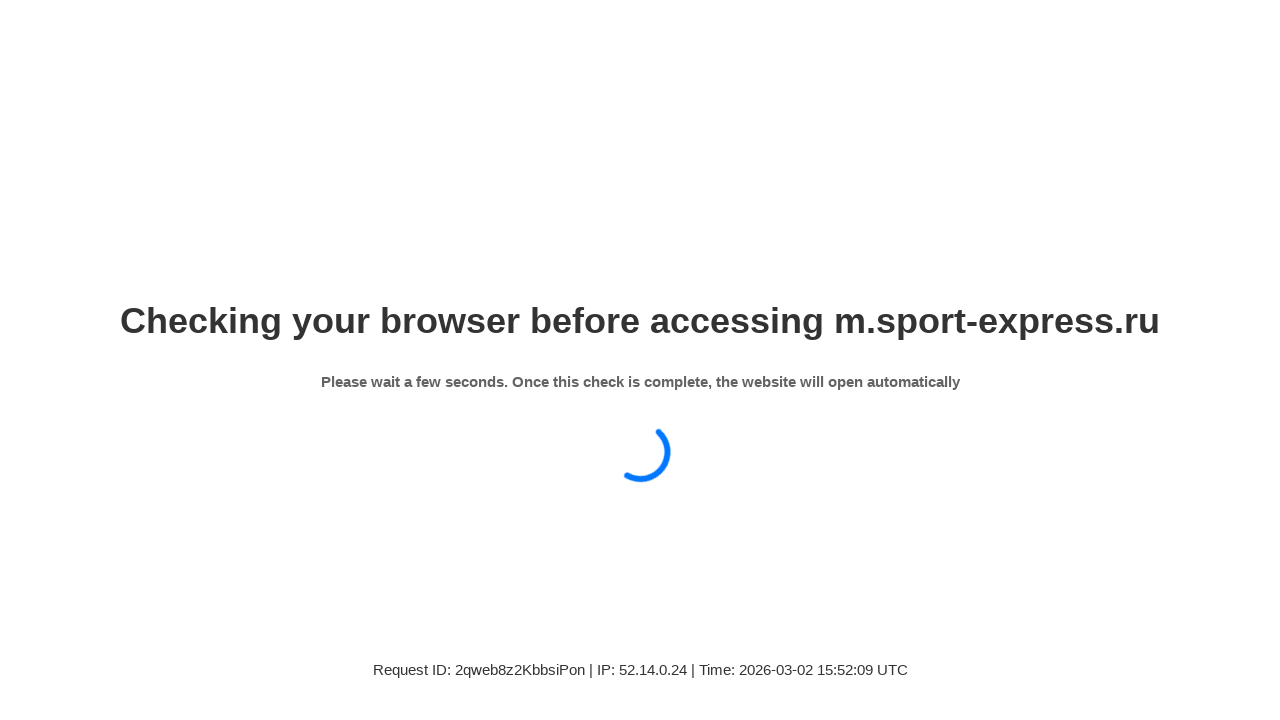

Clicked on Avtomobilist team logo at (55, 224) on xpath=//div[@class='sp-matchcenter-board-team-details__logo-inner']//img[@title=
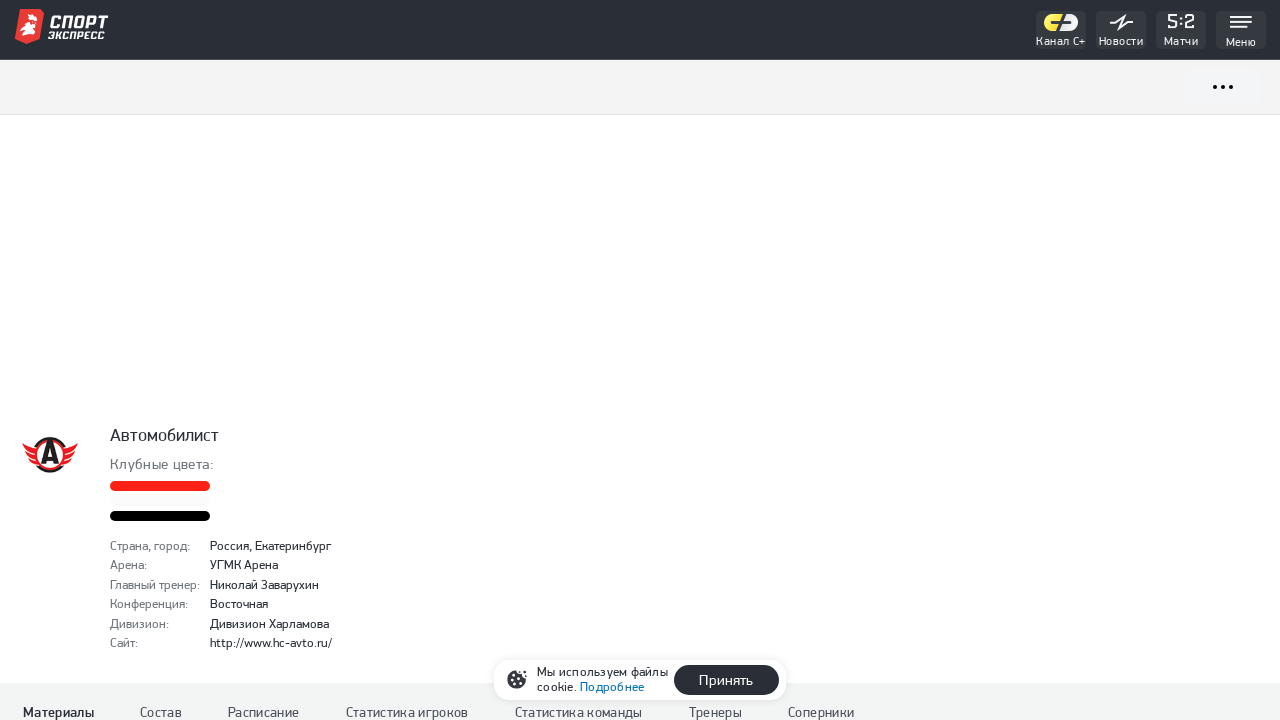

Verified navigation to Avtomobilist team page
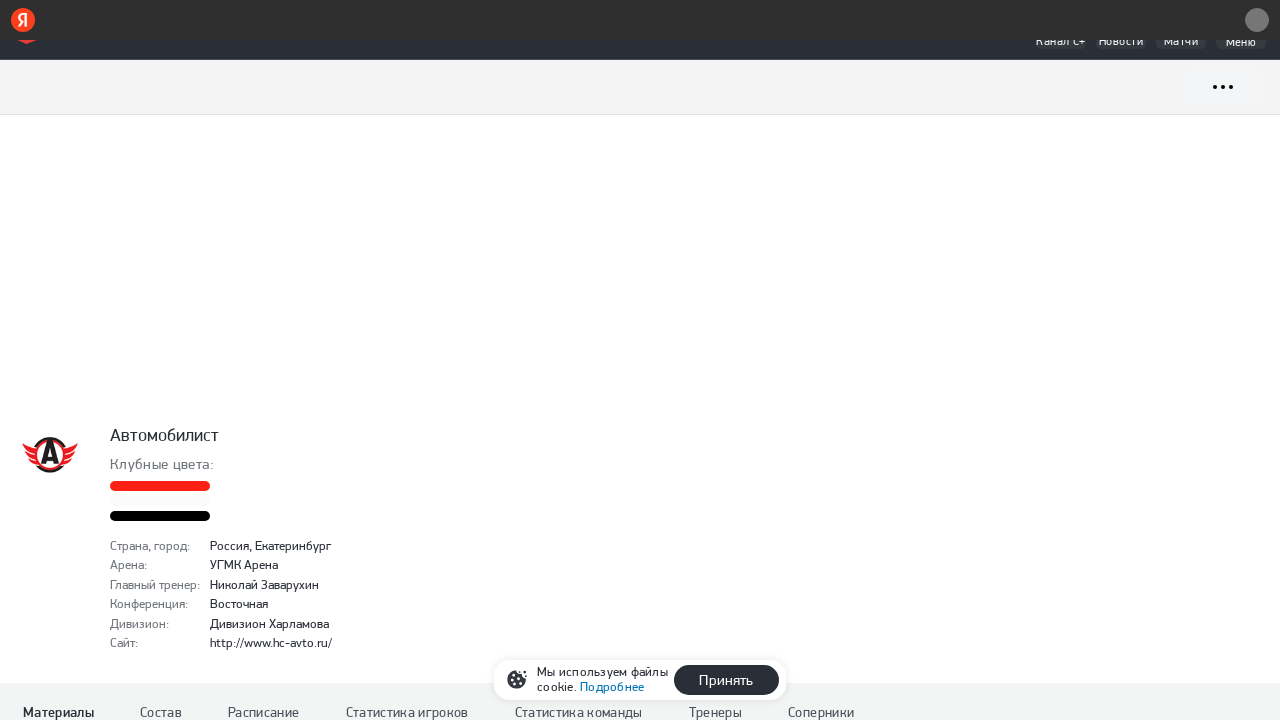

Navigated back to match center
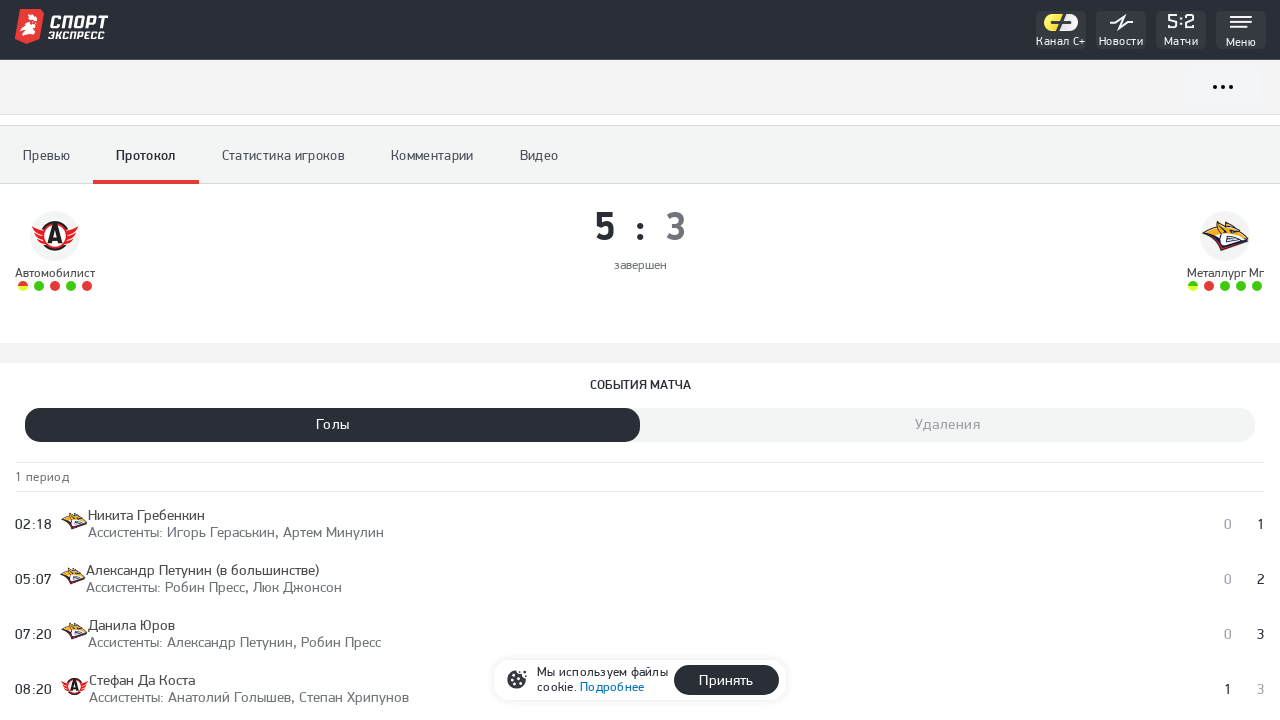

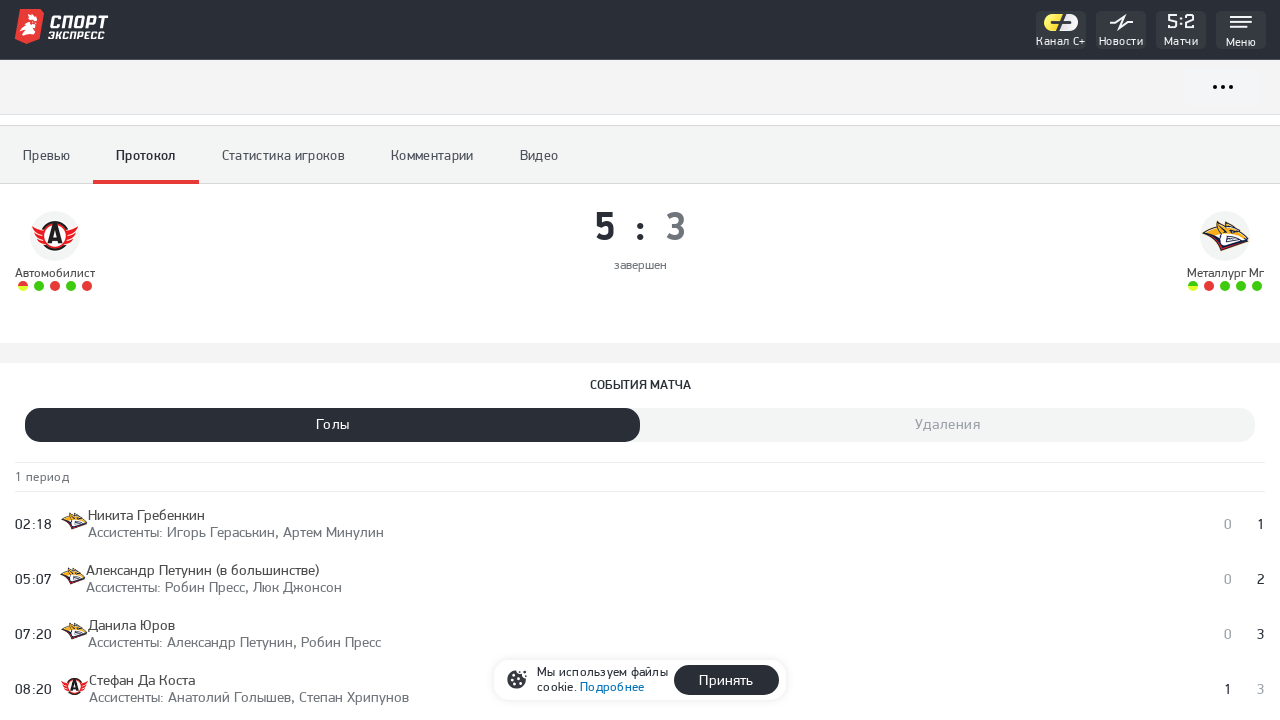